Tests form submission on a page with dynamic attributes by filling in full name, email, event date, and additional details fields, then submitting the form and verifying the success message appears.

Starting URL: https://training-support.net/webelements/dynamic-attributes

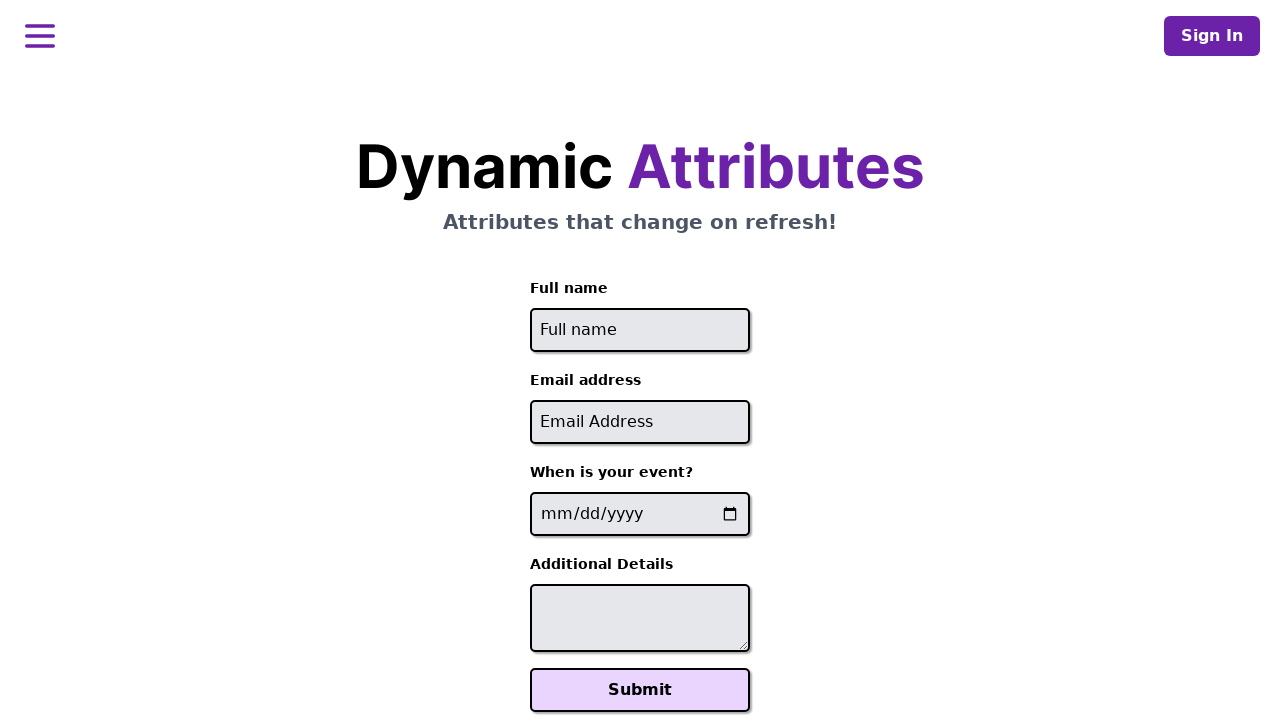

Filled full name field with 'Raiden Shogun' on //input[starts-with(@id, 'full-name')]
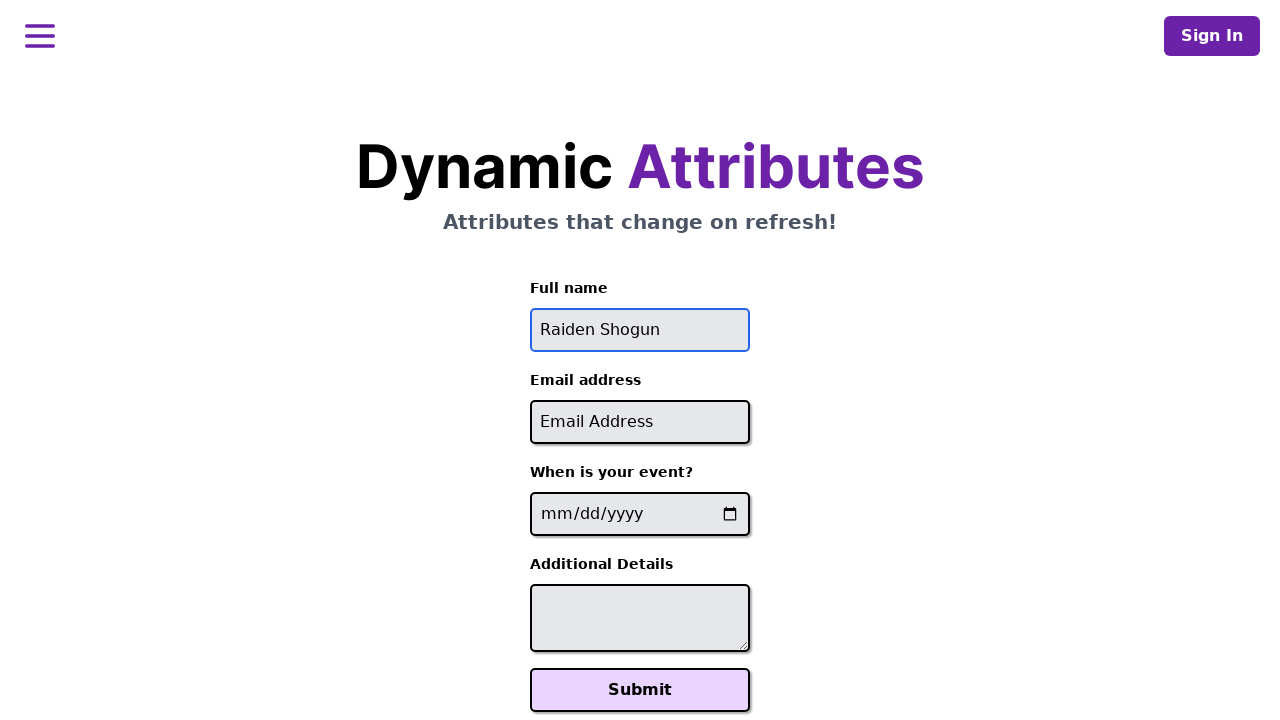

Filled email field with 'raiden@electromail.com' on //input[contains(@id, '-email')]
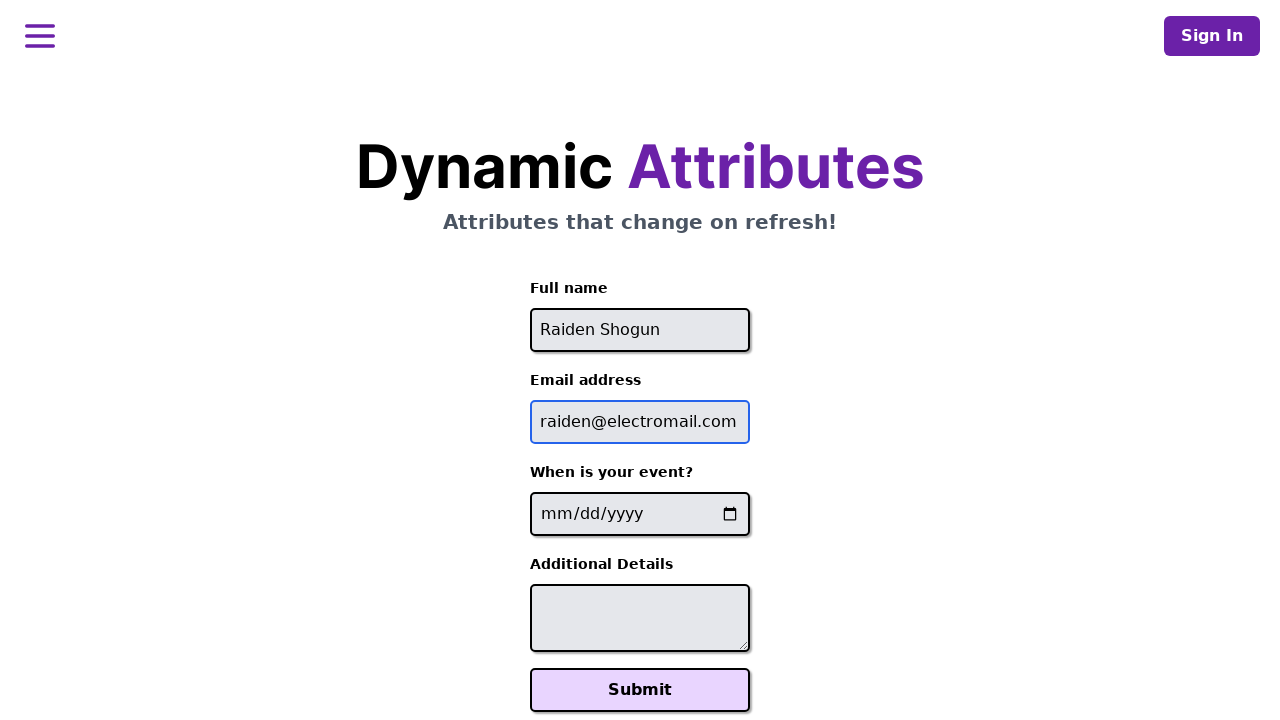

Filled event date field with '2025-06-26' on //input[contains(@name, '-event-date-')]
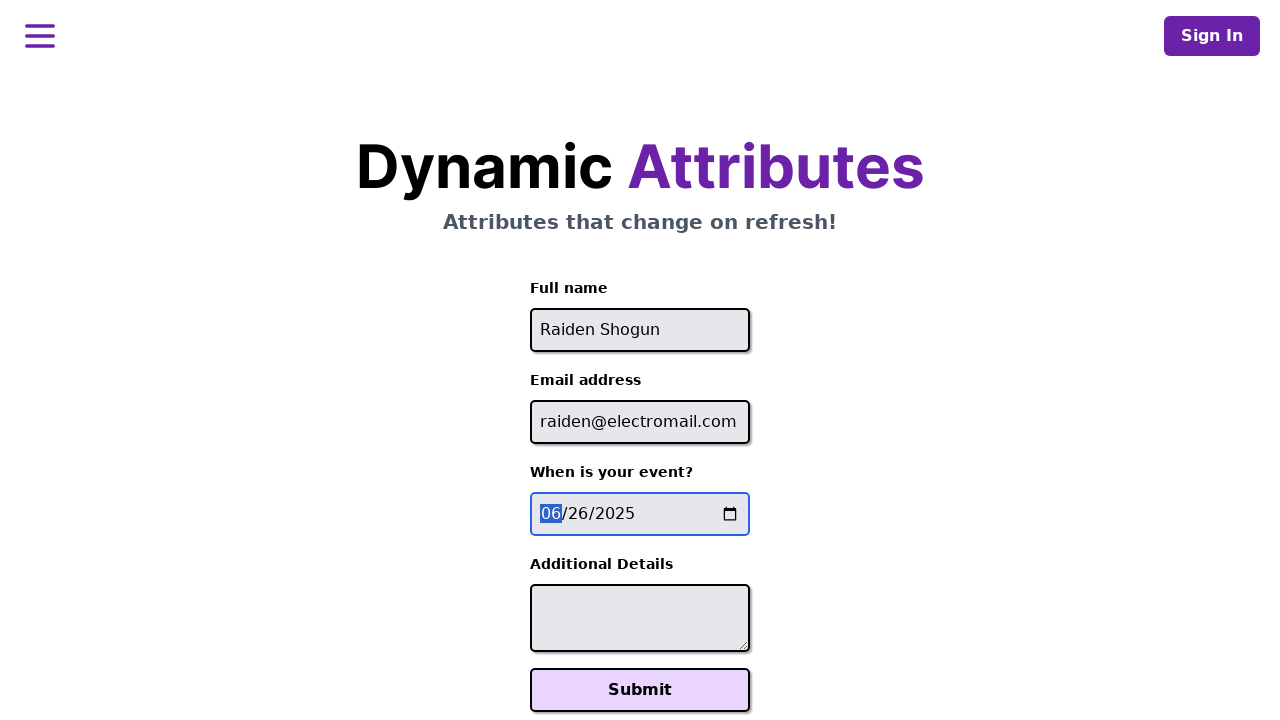

Filled additional details textarea with 'It will be electric!' on //textarea[contains(@id, '-additional-details-')]
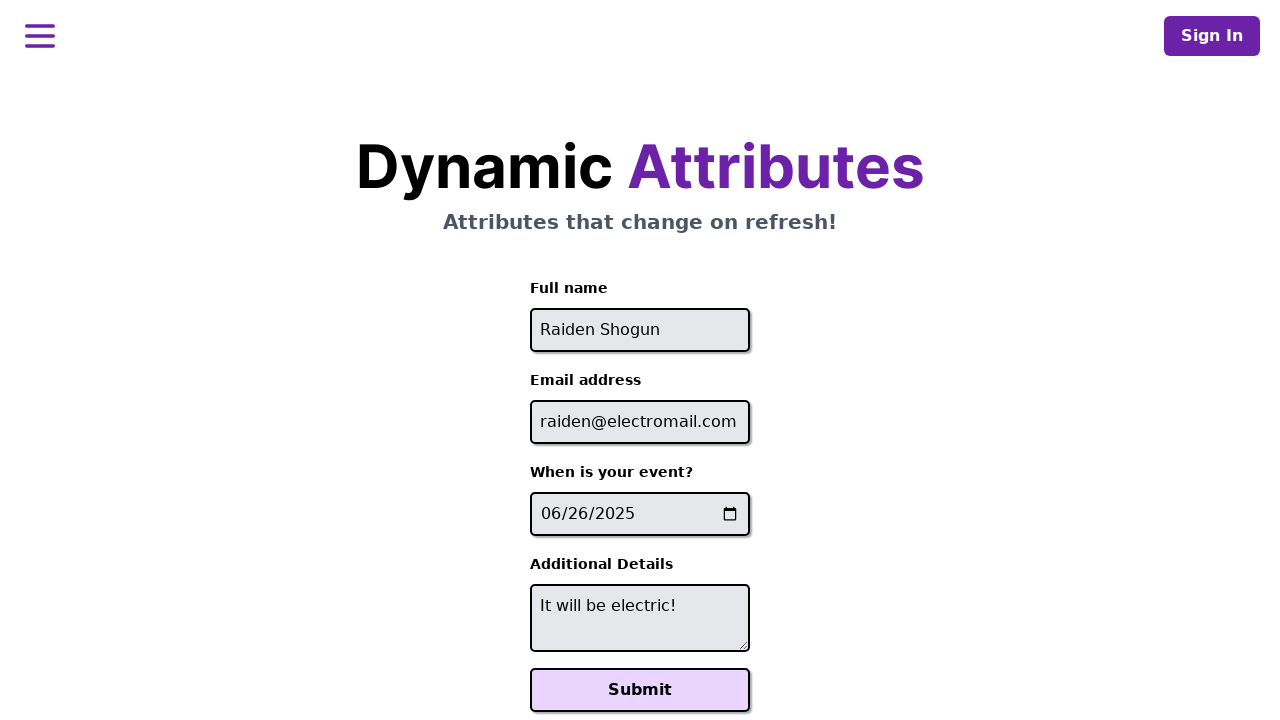

Clicked Submit button to submit the form at (640, 690) on xpath=//button[text()='Submit']
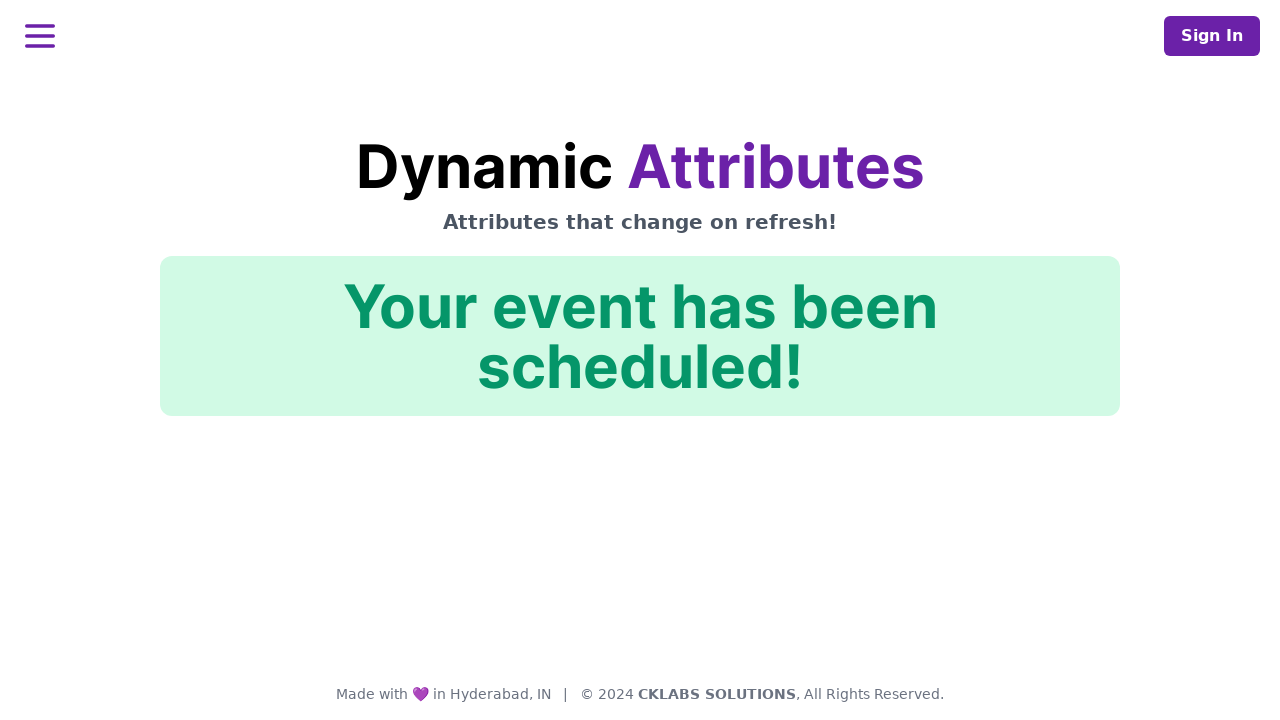

Success message appeared - form submission verified
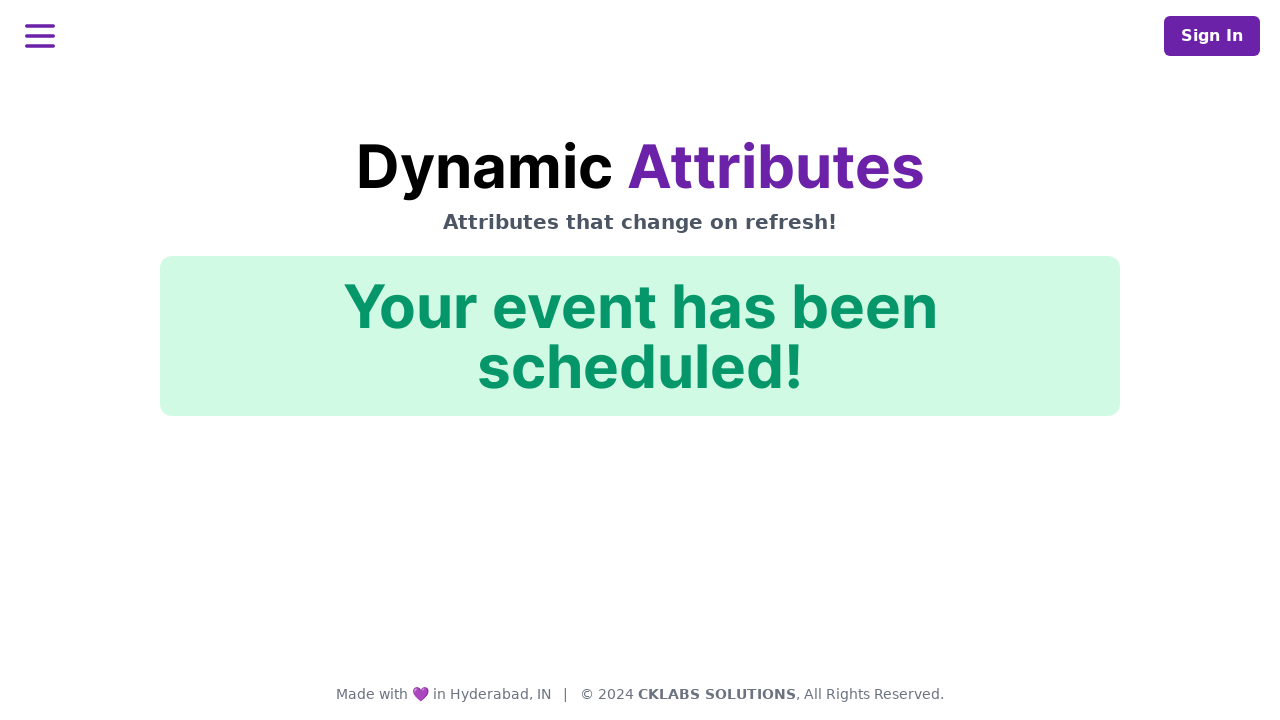

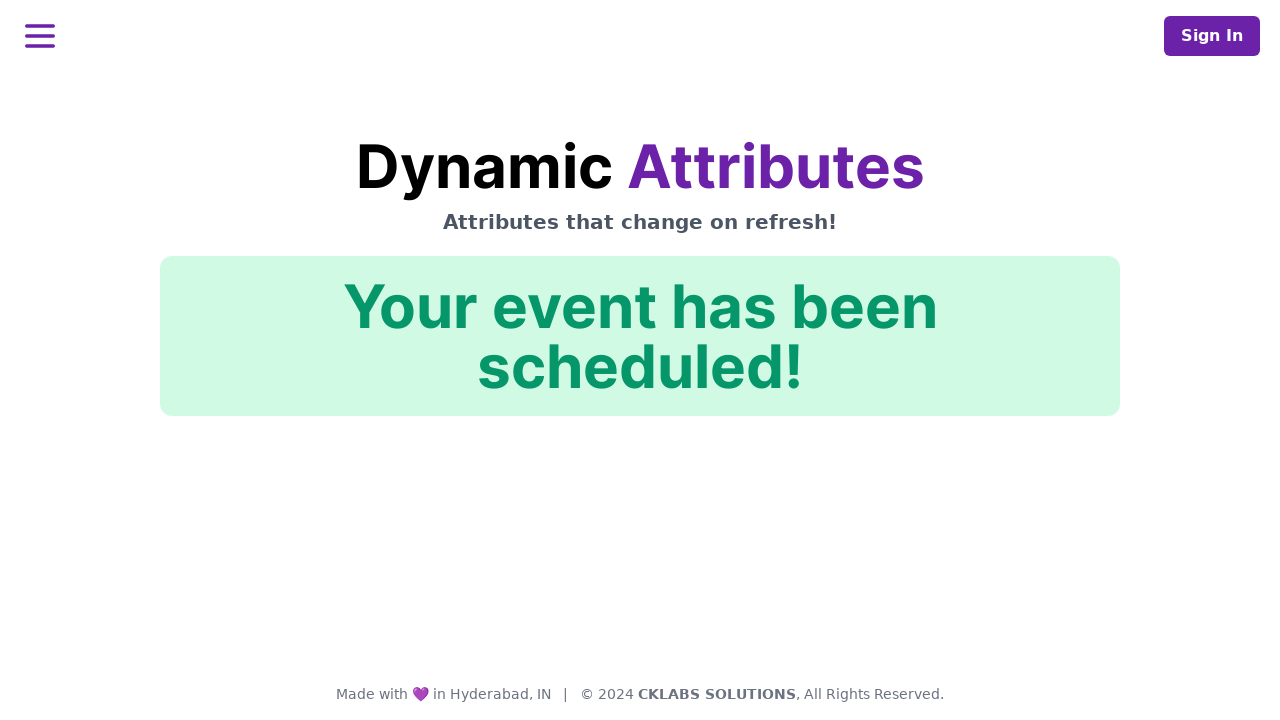